Tests a registration form by filling in personal information fields including first name, last name, username, email, password, phone number, selecting gender, entering date of birth, and selecting a department from a dropdown.

Starting URL: https://practice.cydeo.com/registration_form

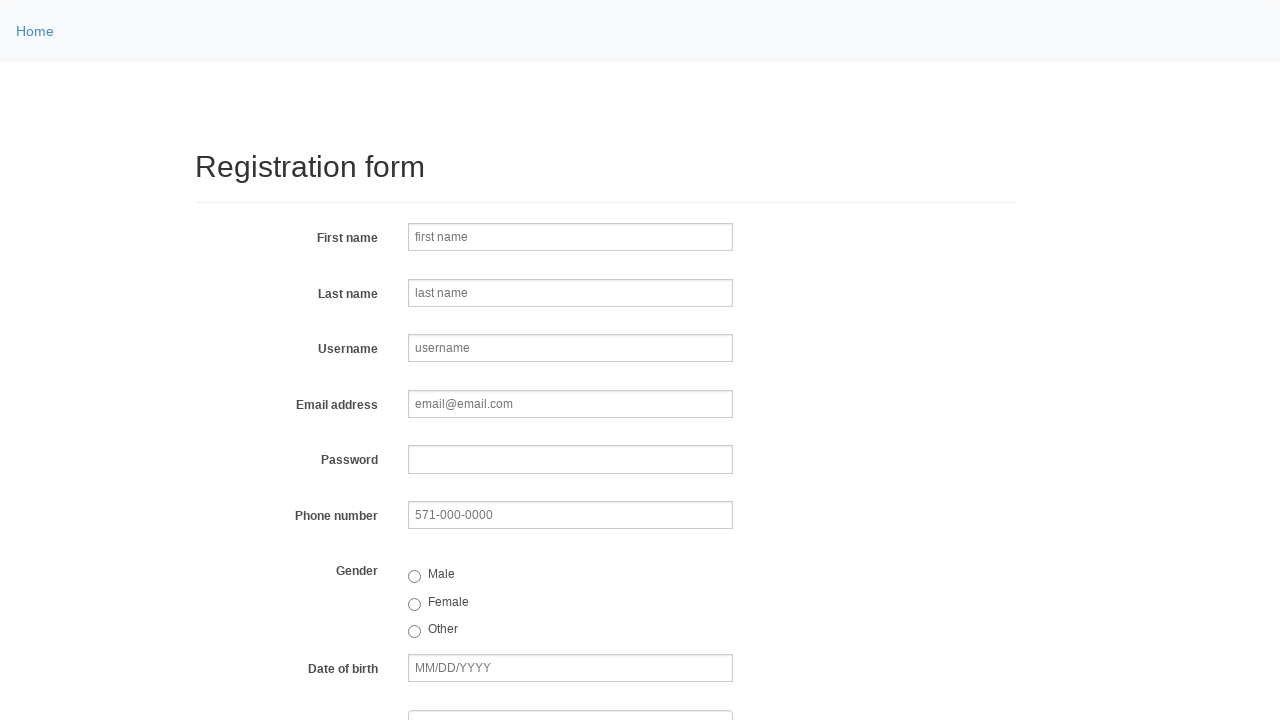

Filled first name field with 'Jennifer' on input[name='firstname']
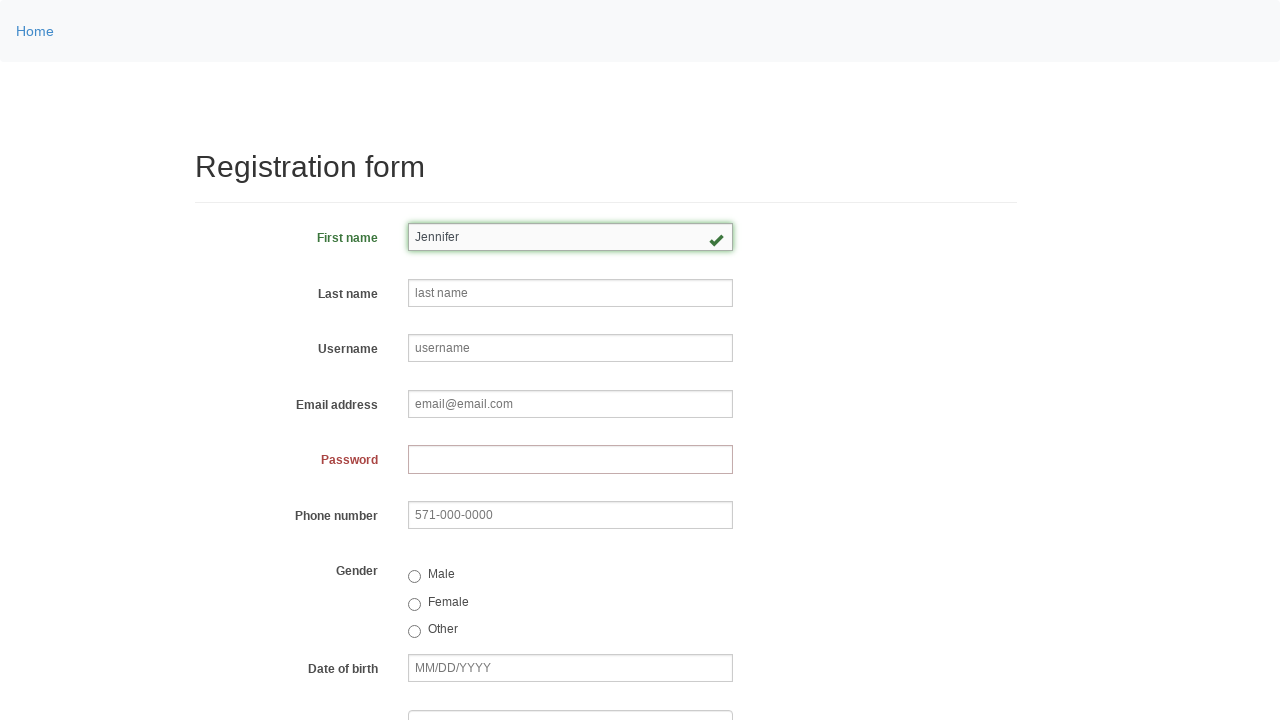

Filled last name field with 'Morrison' on input[name='lastname']
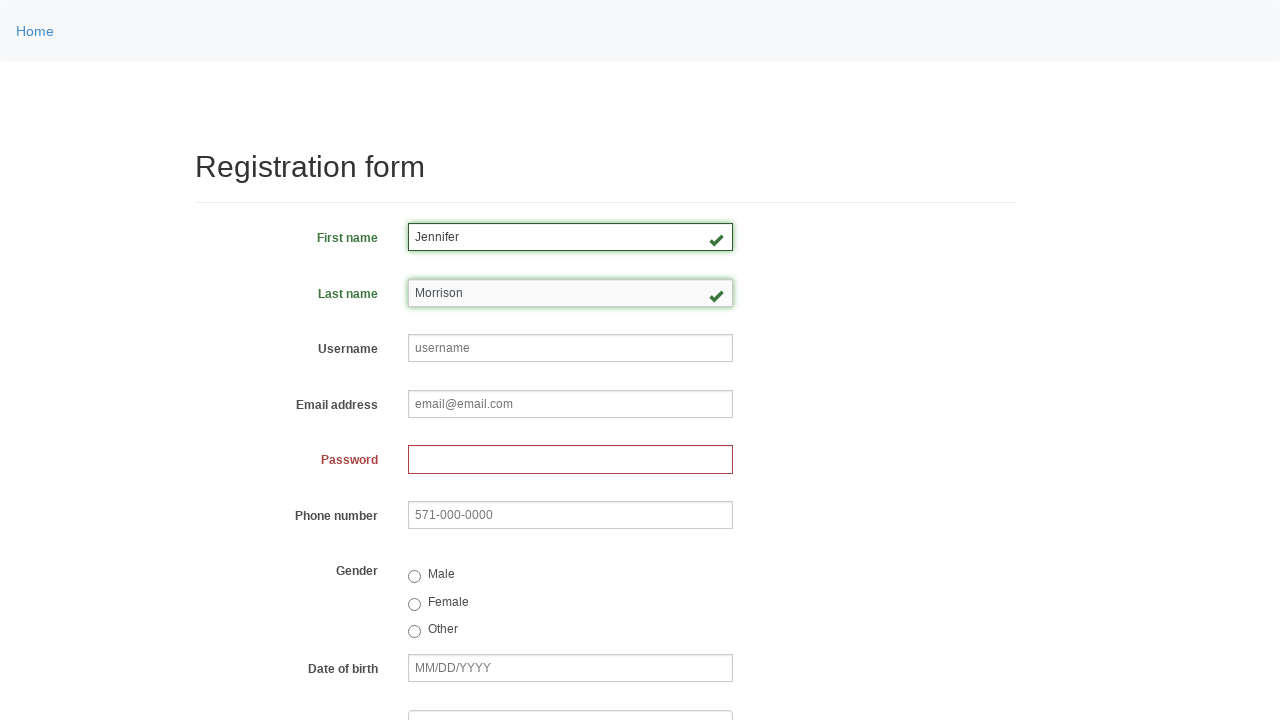

Filled username field with 'helpdesk847' on input[name='username']
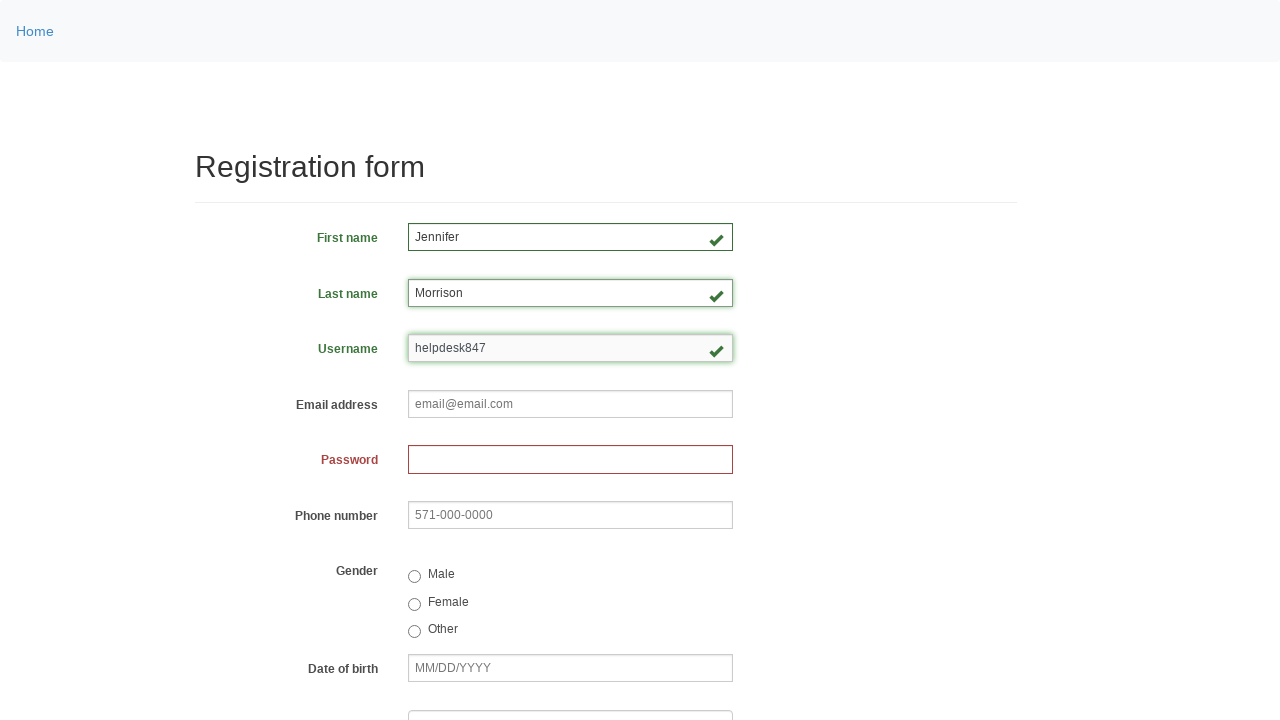

Filled email field with 'helpdesk847@email.com' on input[name='email']
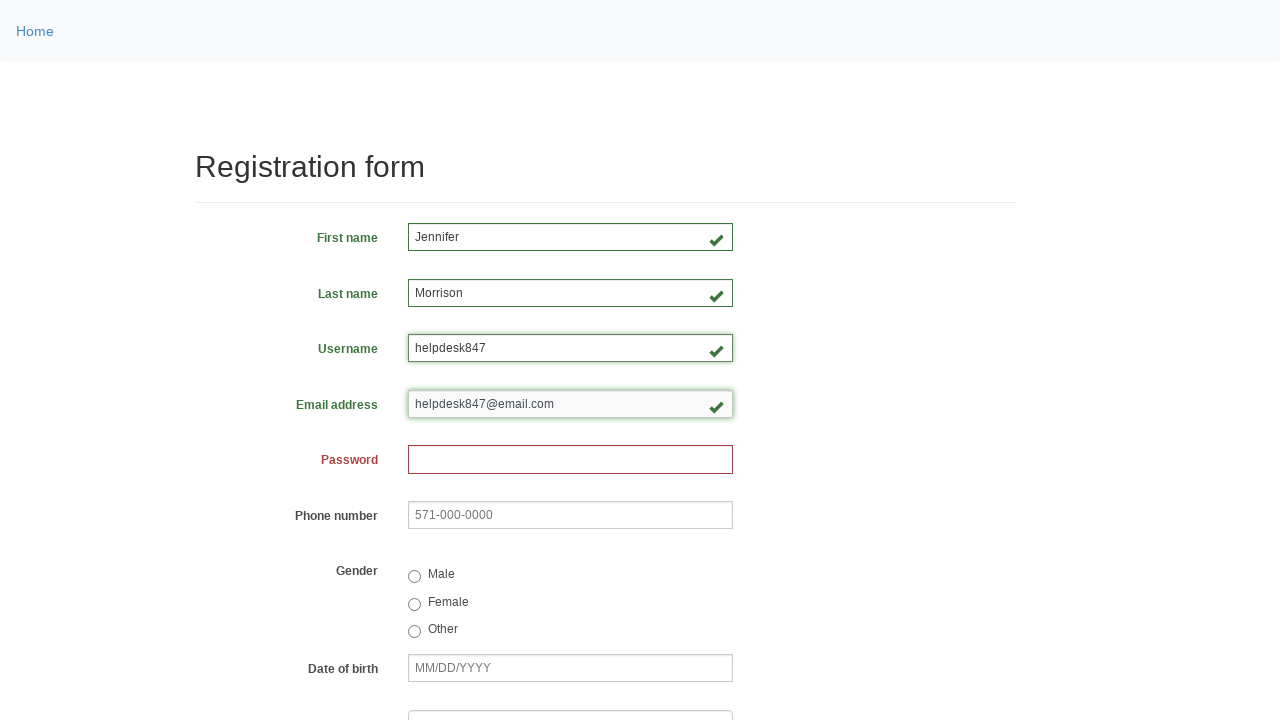

Filled password field on input[name='password']
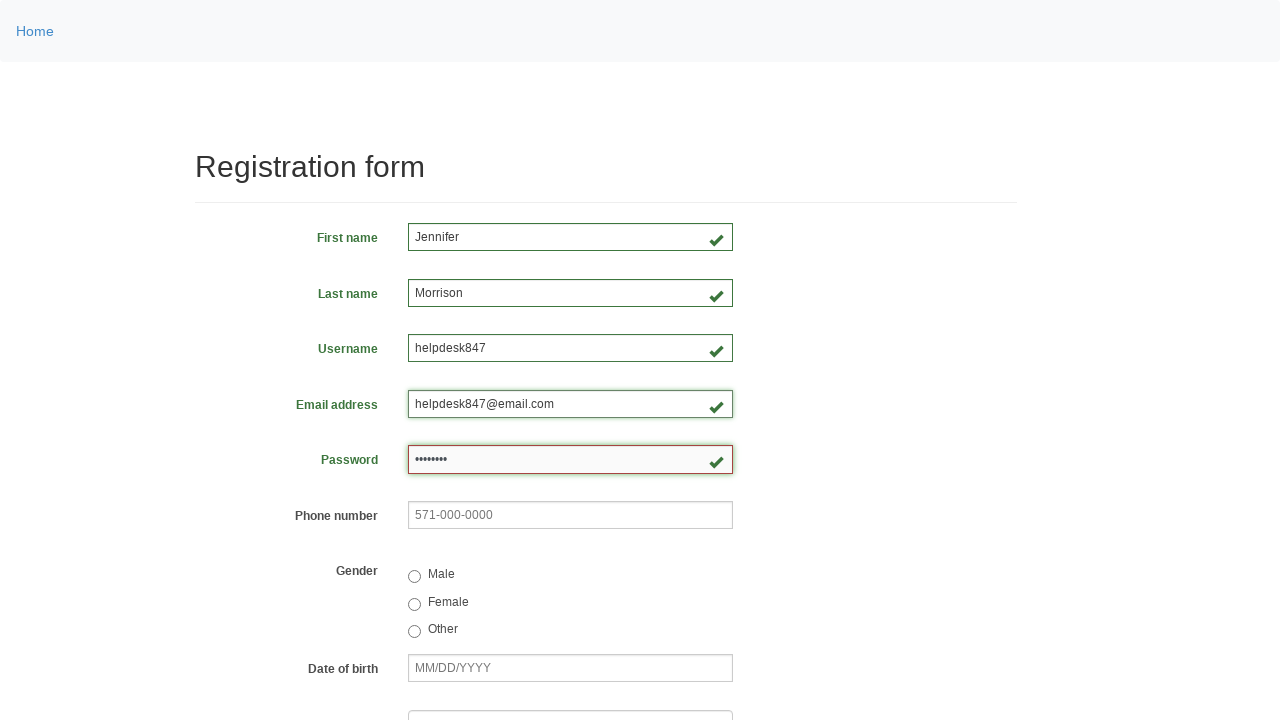

Filled phone number field with '571-234-9876' on input[name='phone']
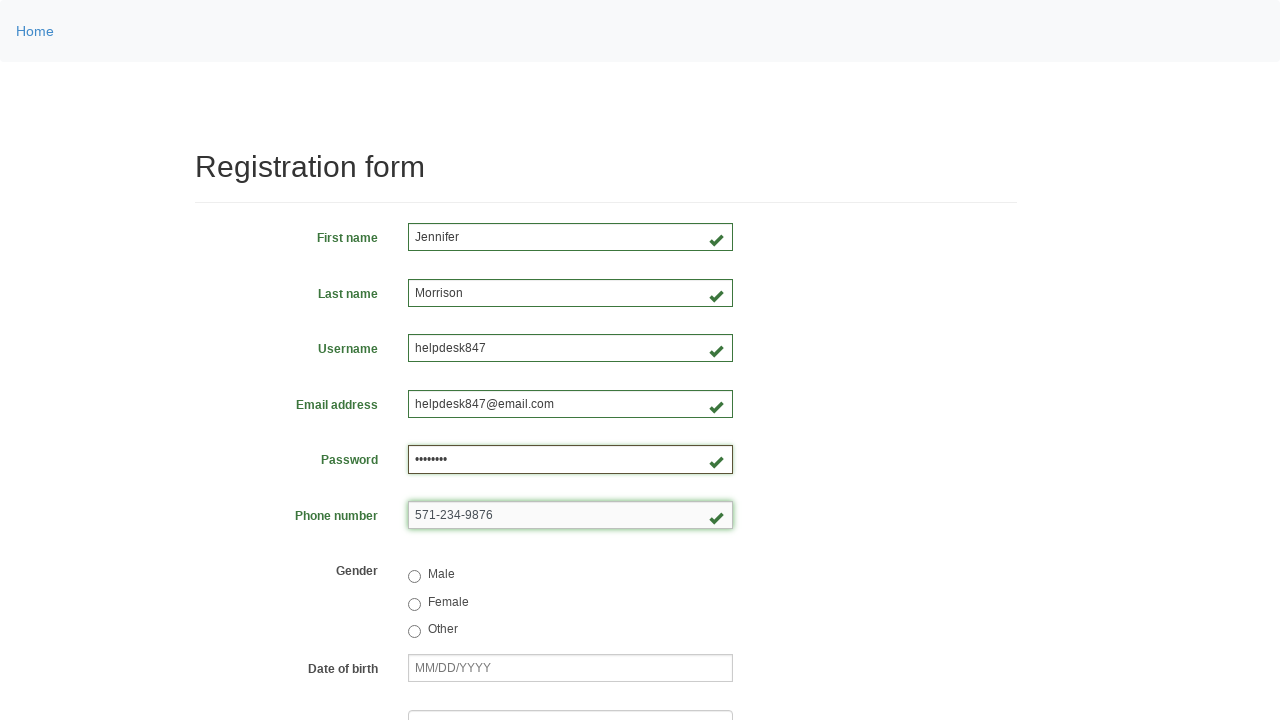

Selected female gender option at (414, 604) on input[value='female']
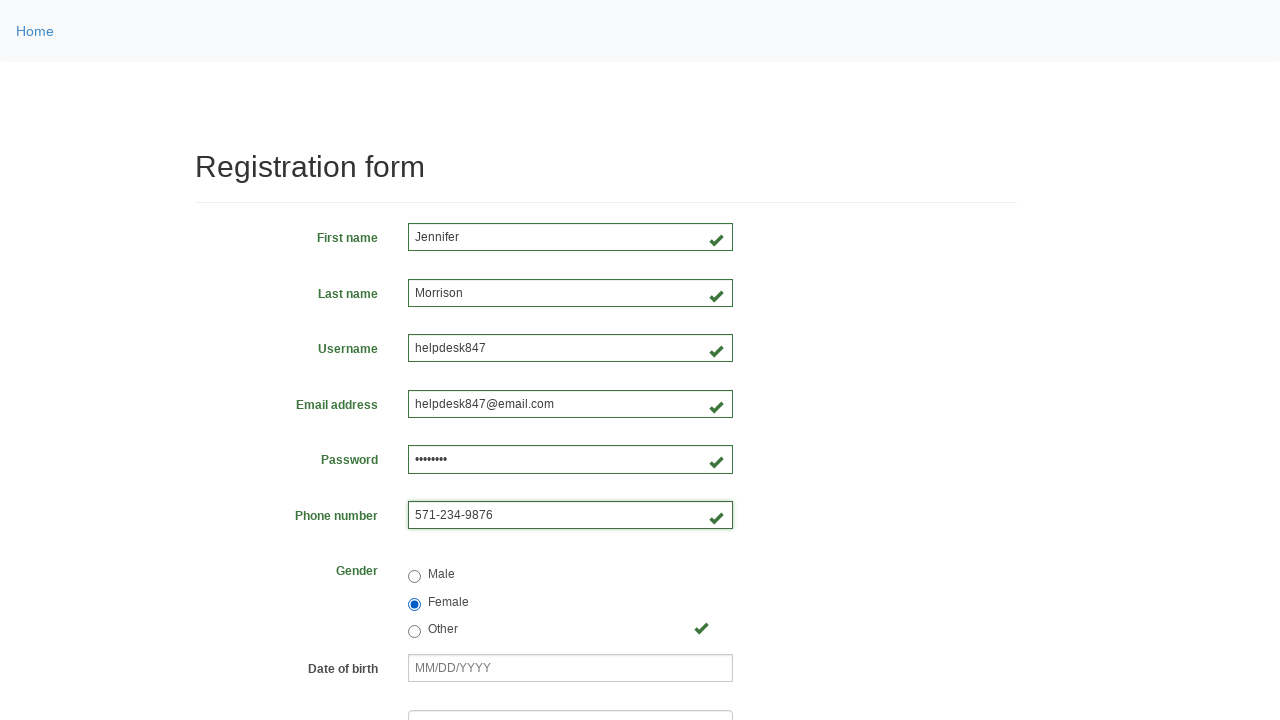

Filled date of birth field with '03/08/2000' on input[name='birthday']
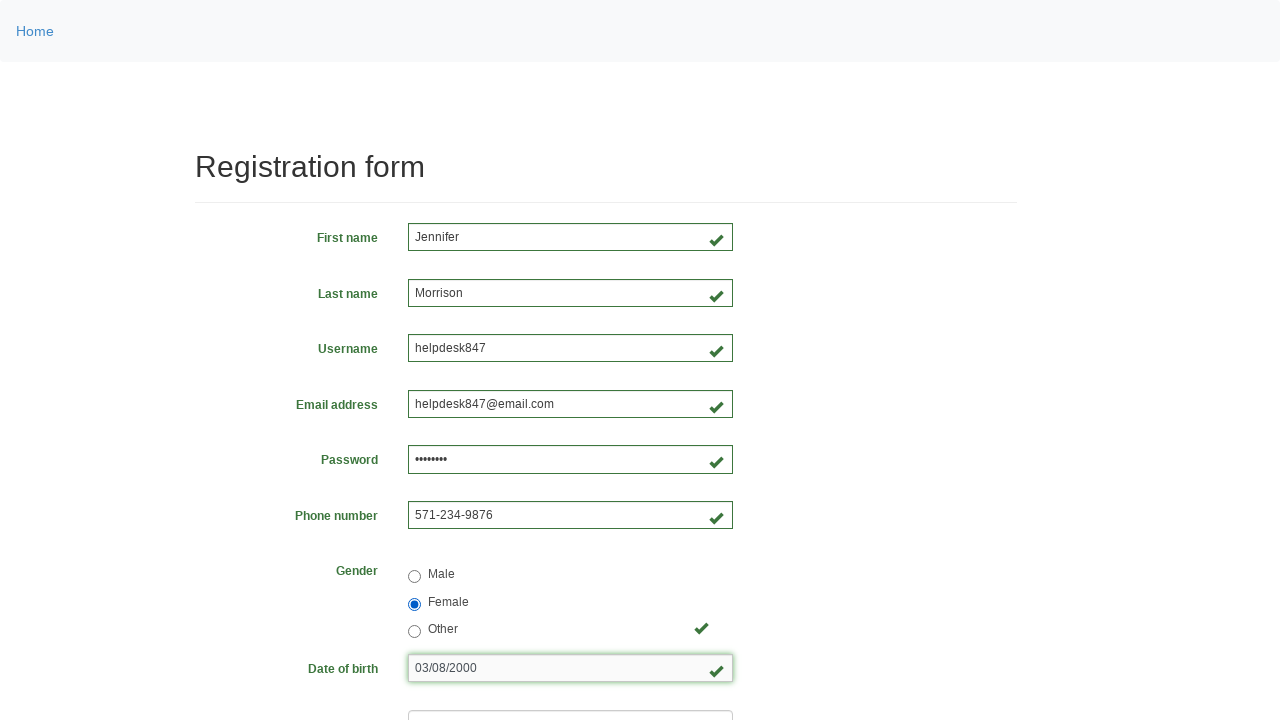

Selected department from dropdown at index 3 on select[name='department']
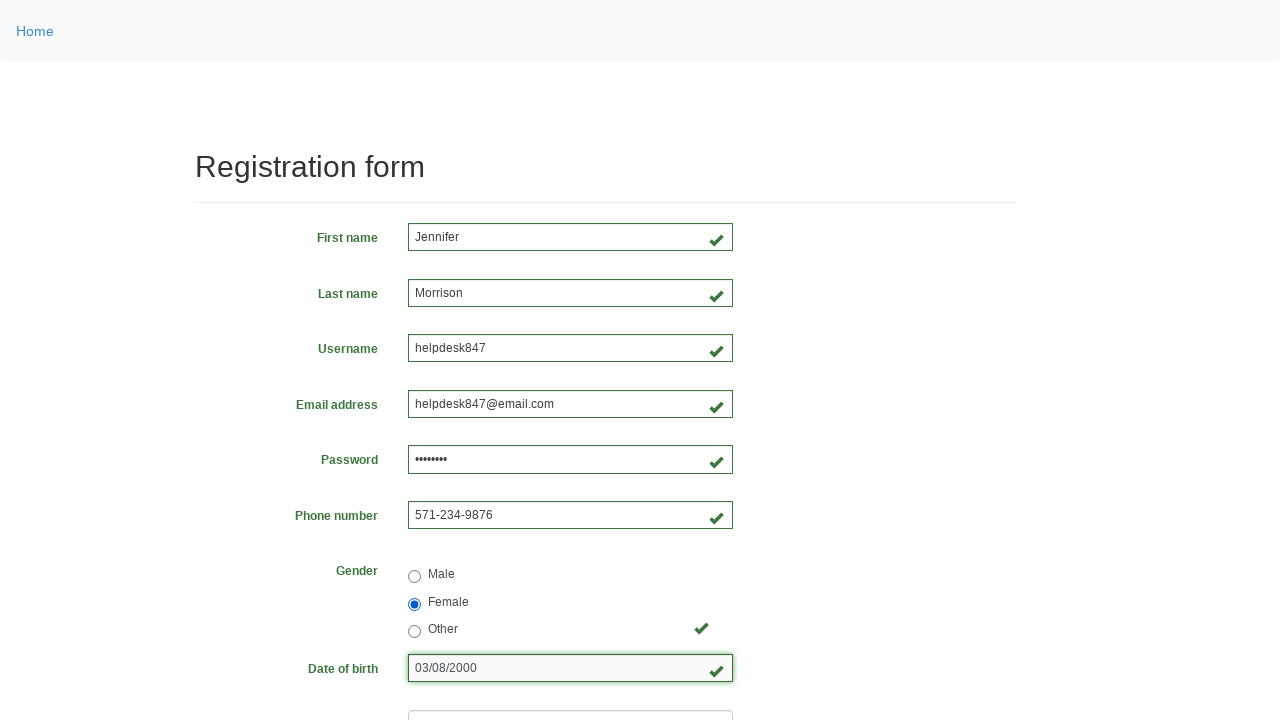

Selected job title from dropdown at index 2 on select[name='job_title']
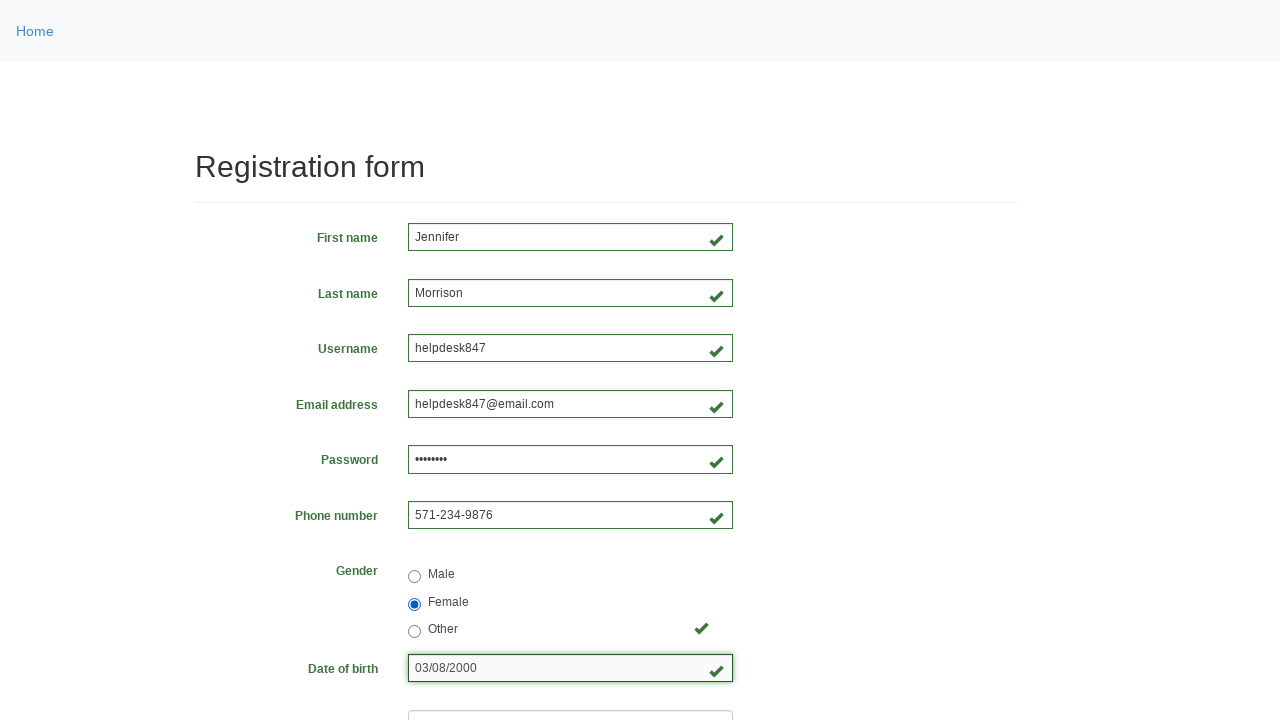

Selected JavaScript programming language checkbox at (520, 468) on input[value='javascript']
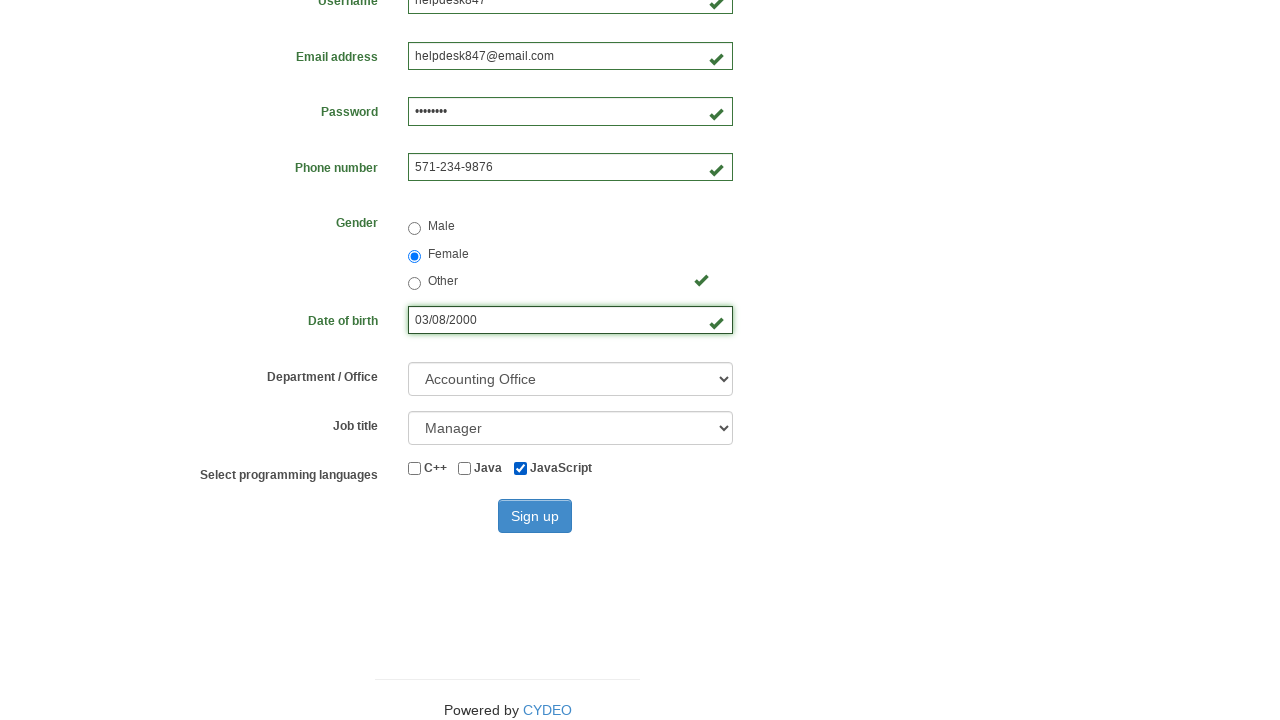

Clicked sign up button to submit registration form at (535, 516) on button[type='submit']
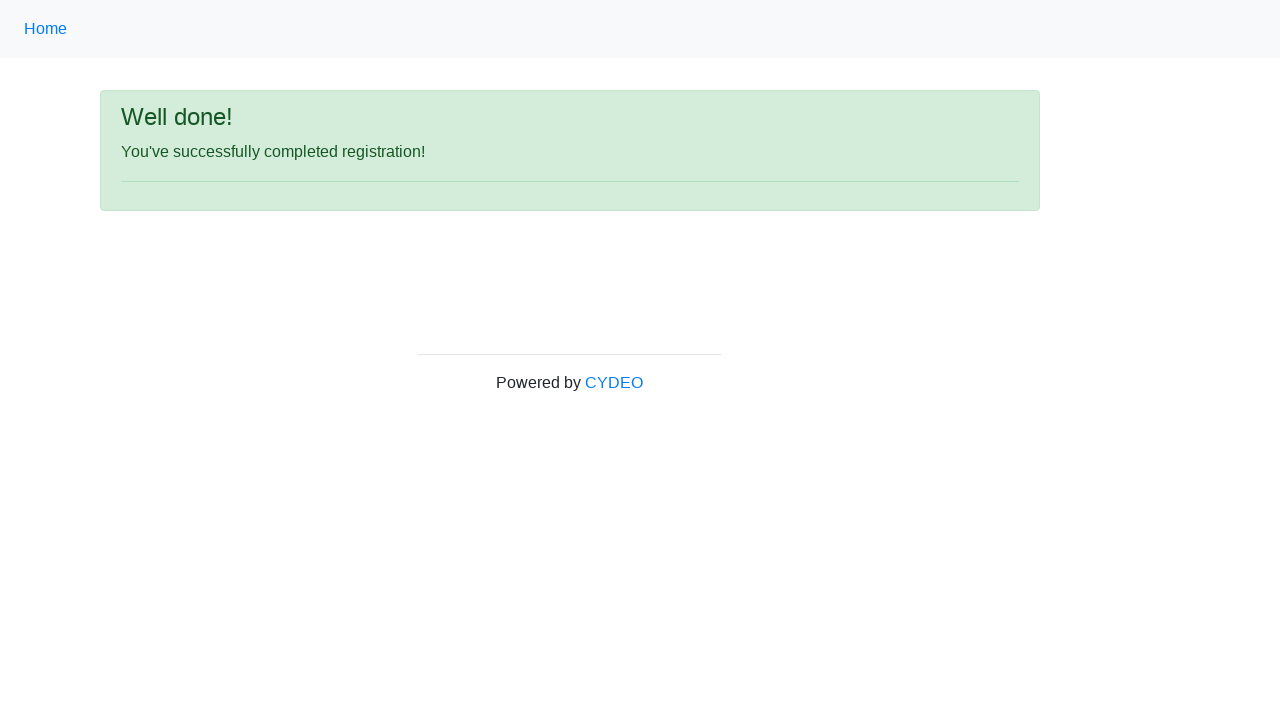

Registration success message appeared
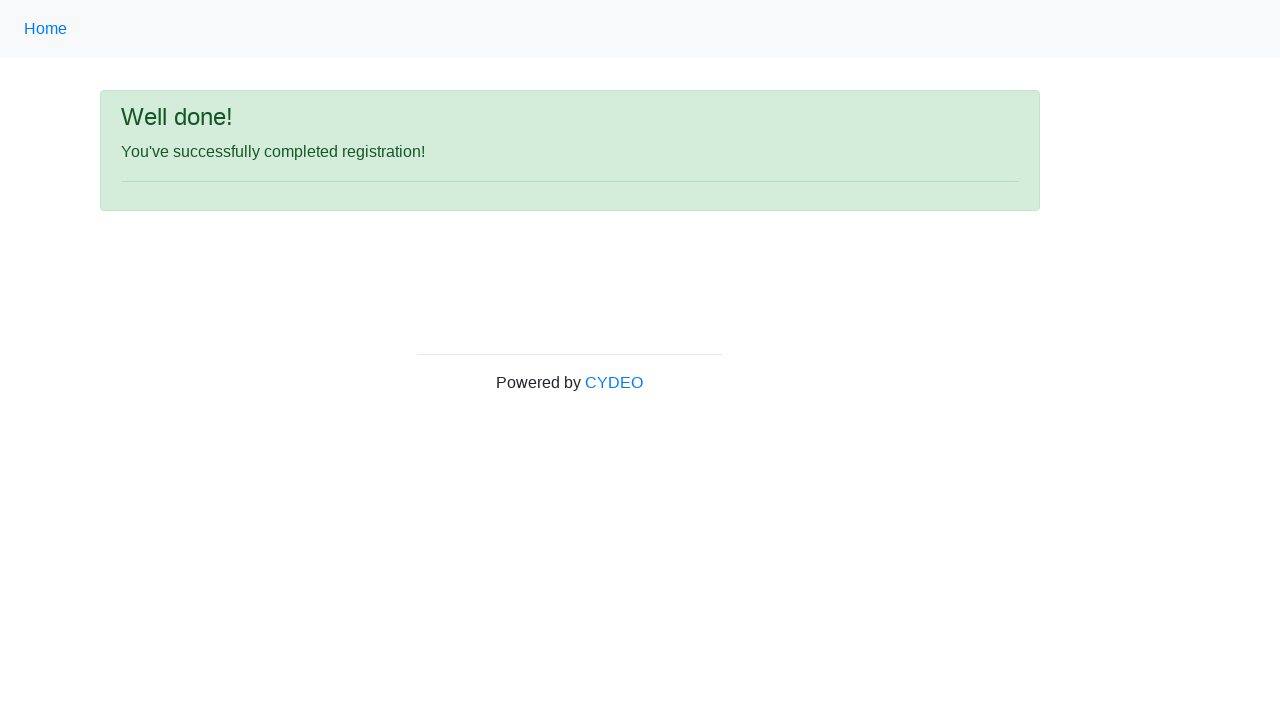

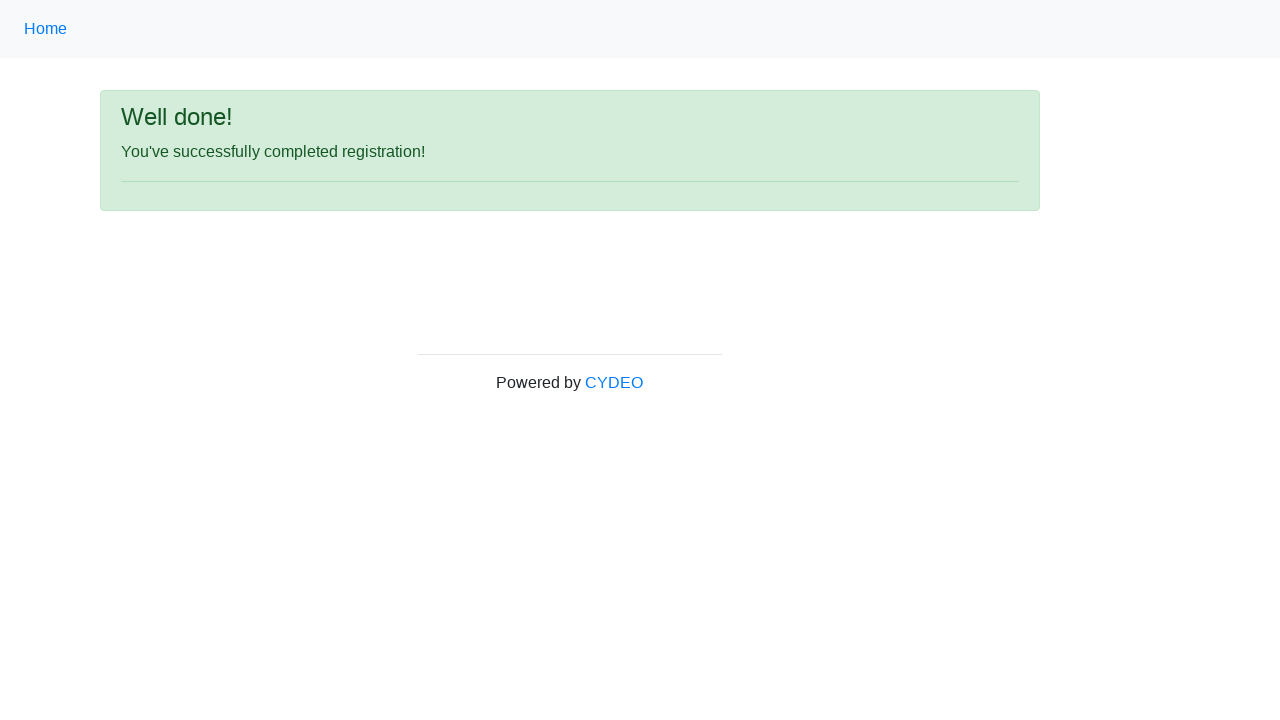